Tests element highlighting functionality by navigating to a page with a large table and visually highlighting a specific element by changing its border style using JavaScript execution.

Starting URL: http://the-internet.herokuapp.com/large

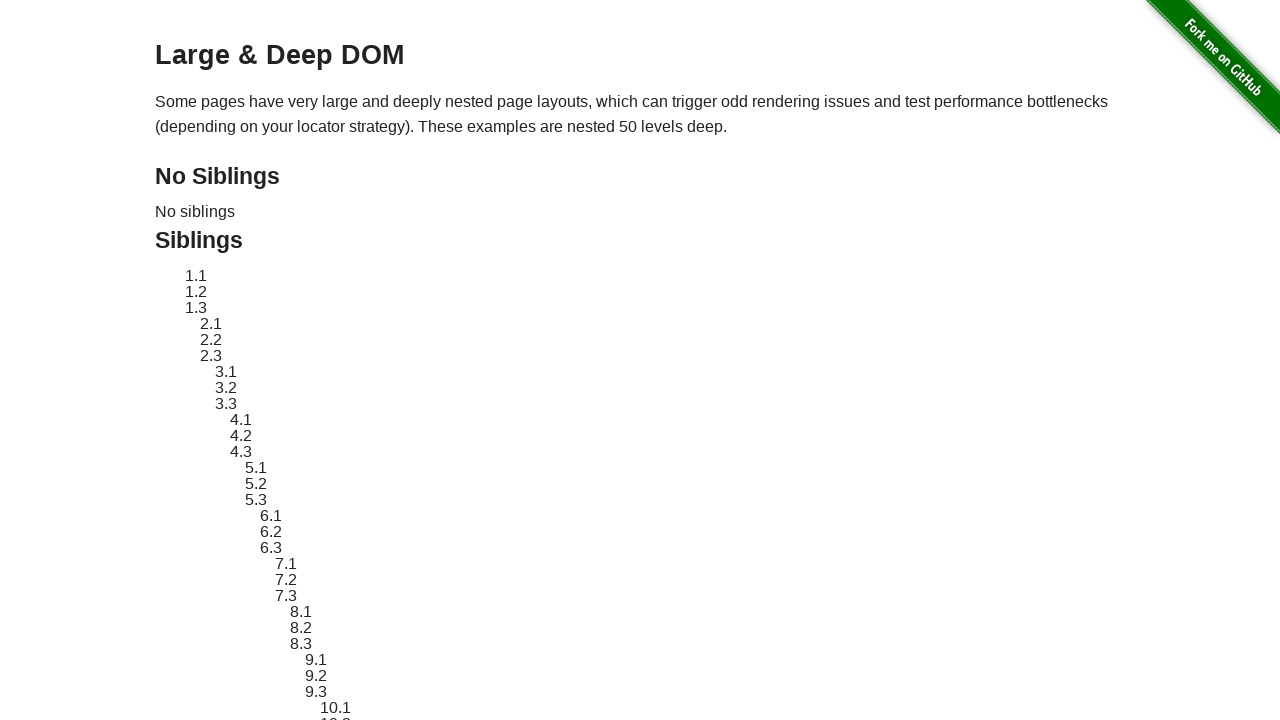

Navigated to the large table page
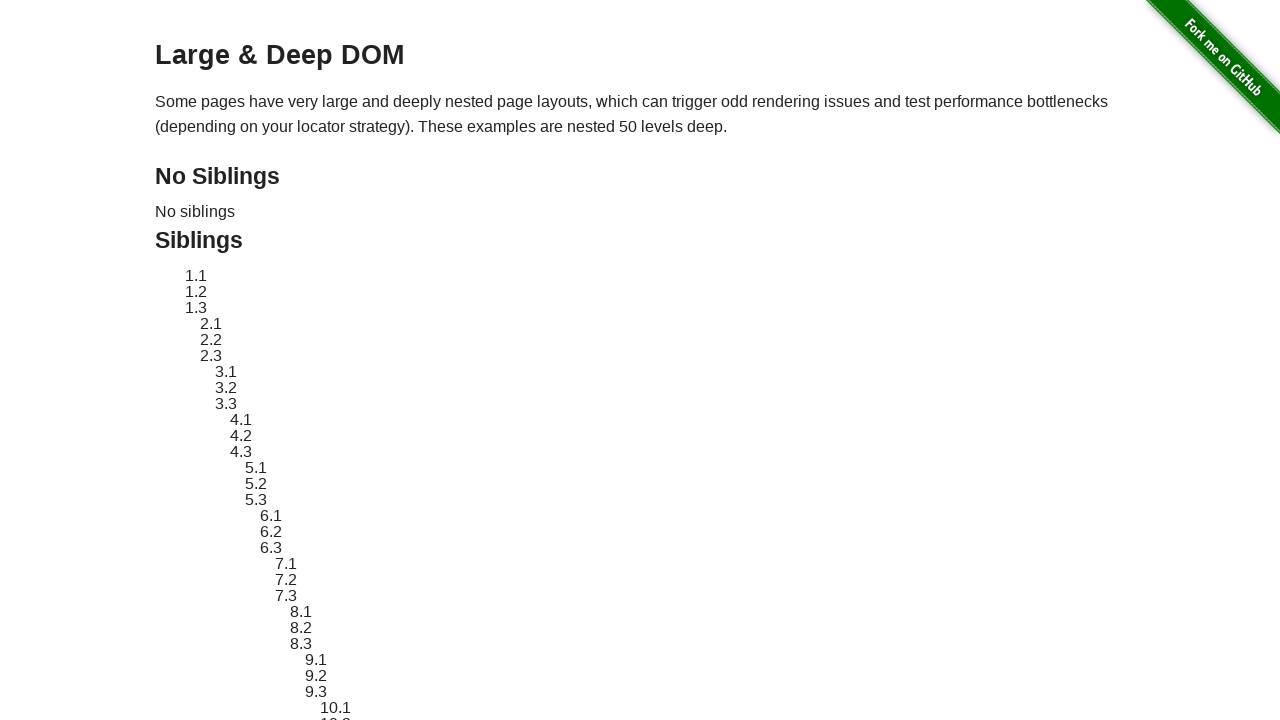

Located target element with ID sibling-2.3
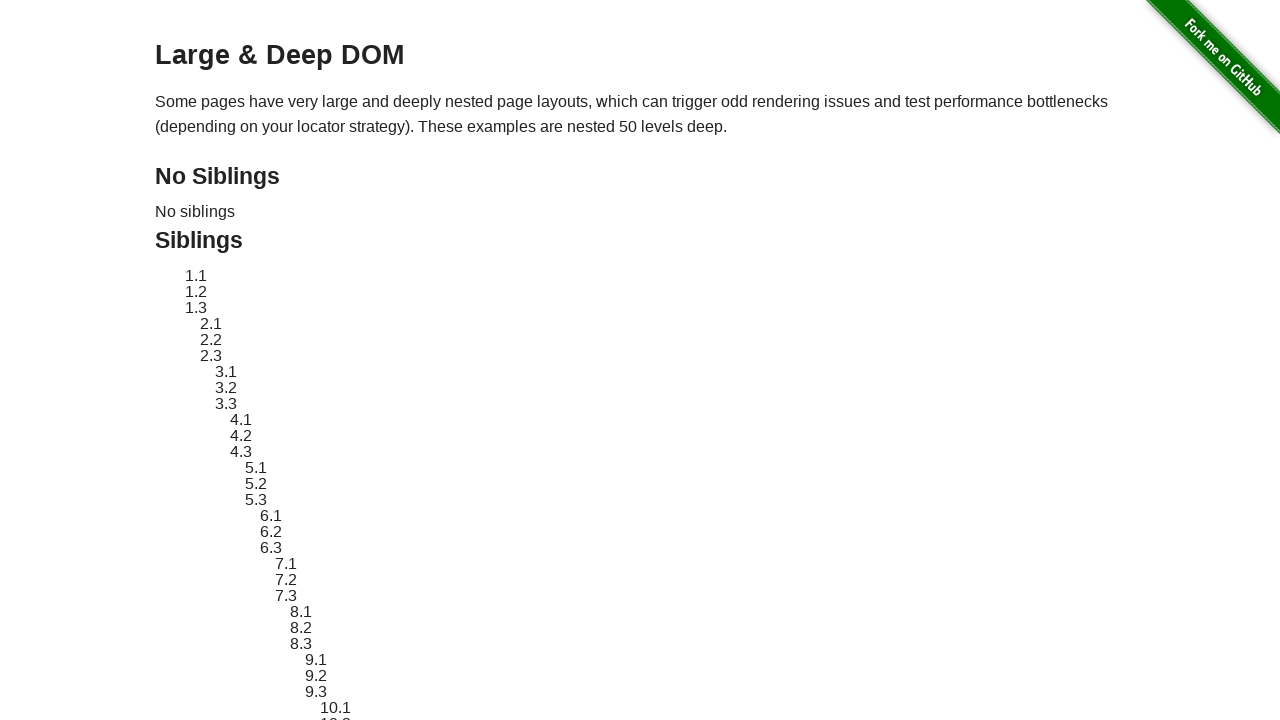

Target element became visible
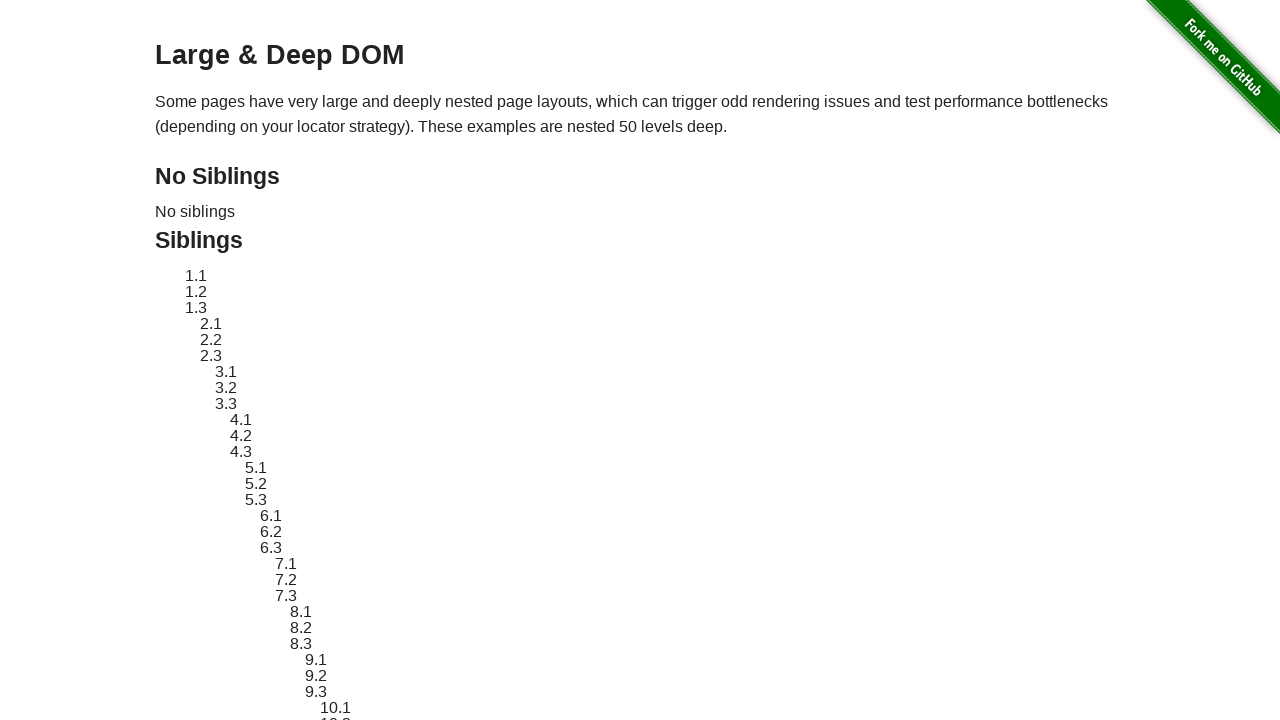

Stored original element style
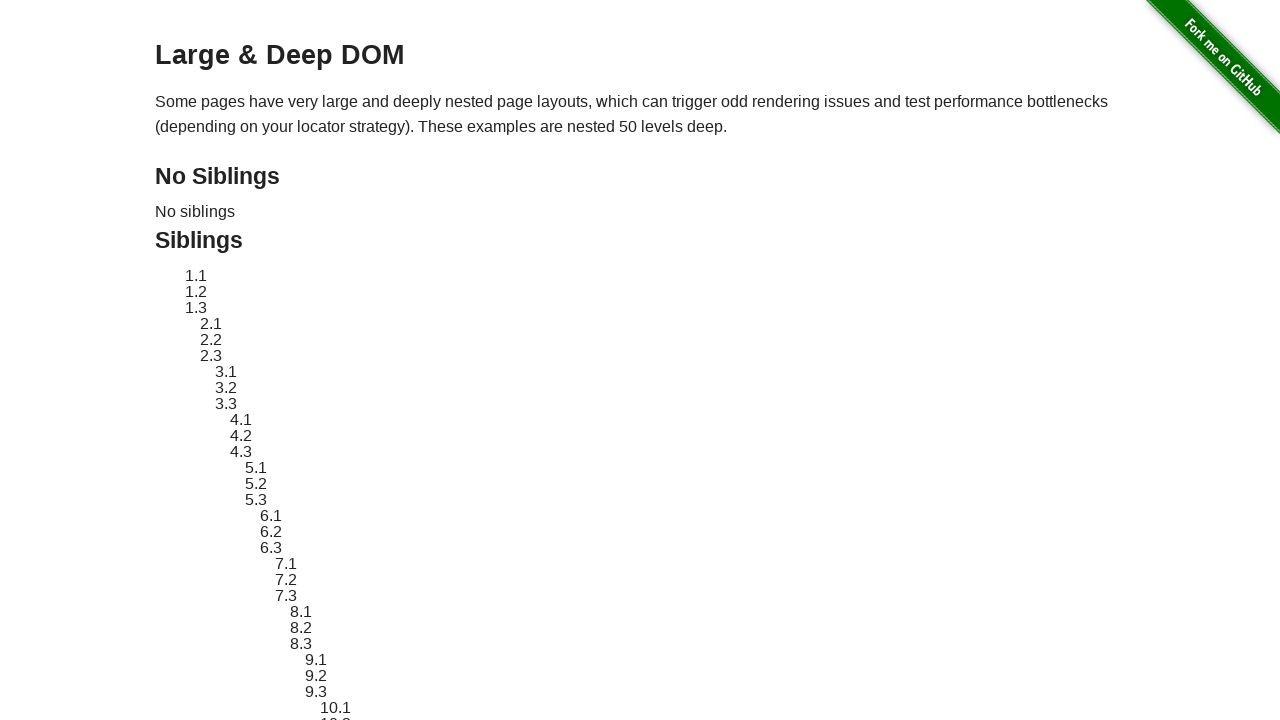

Applied red dashed border highlight to element
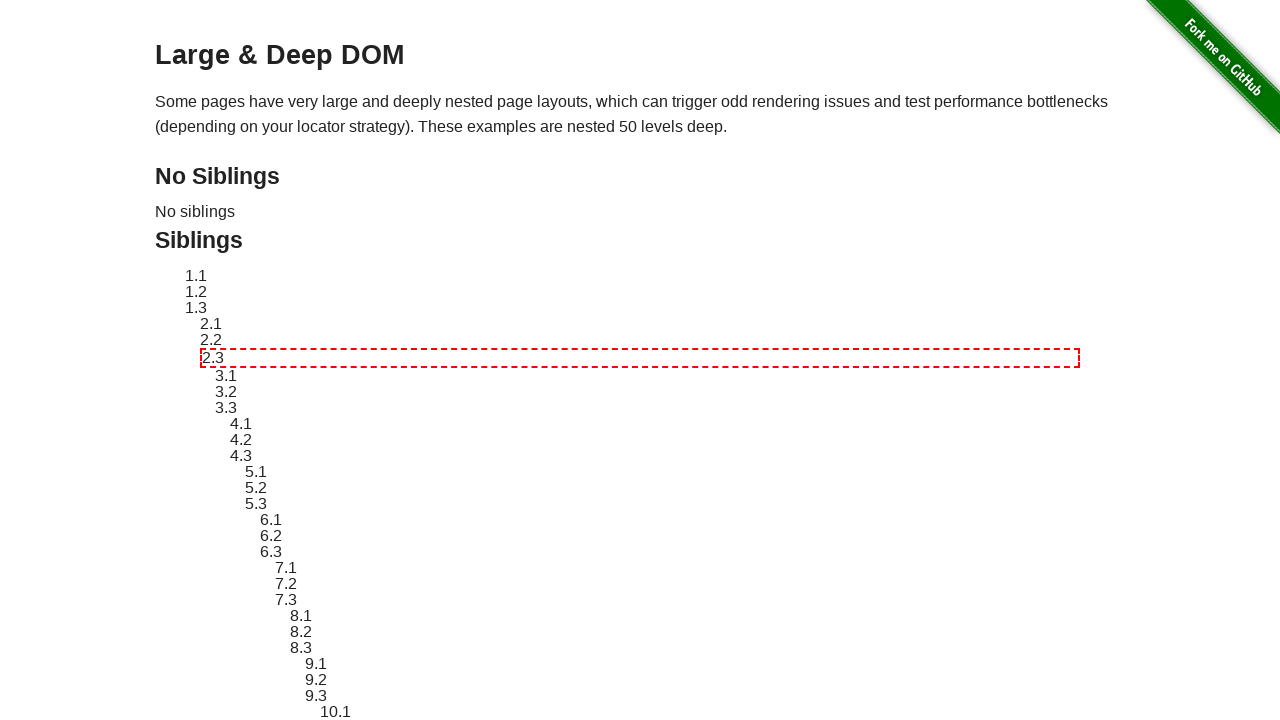

Waited 3 seconds to observe highlight effect
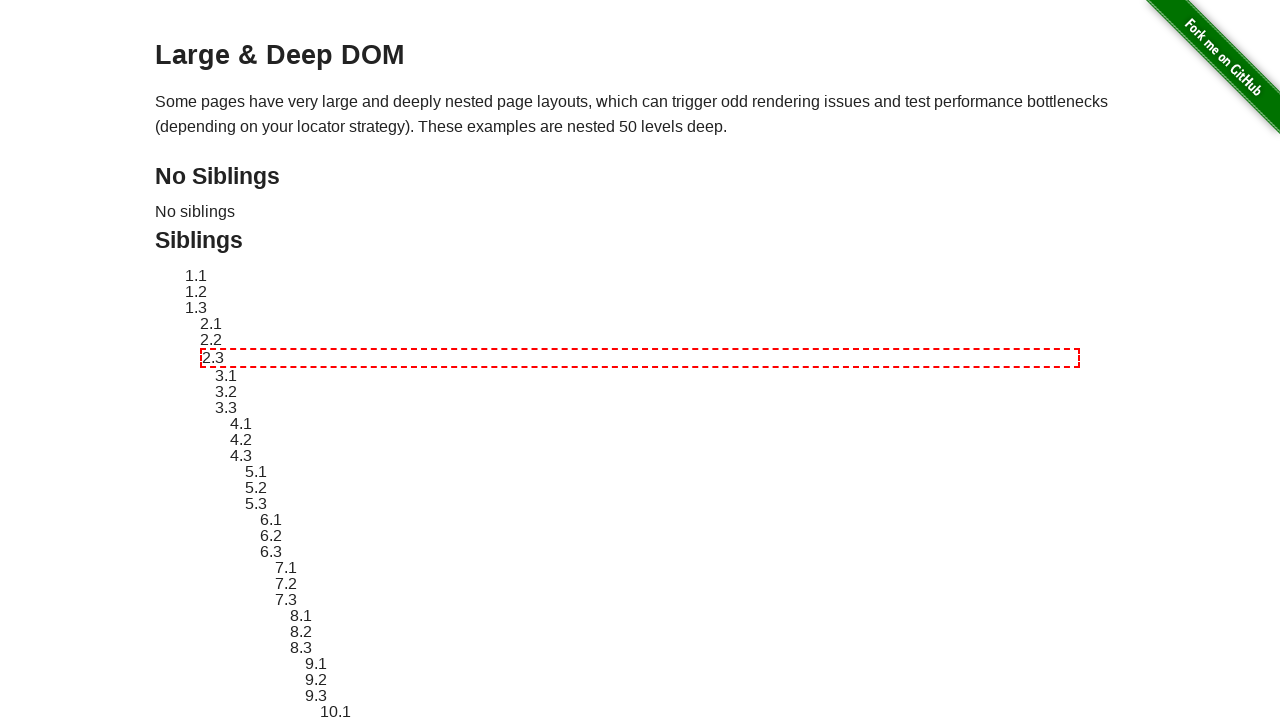

Reverted element style back to original
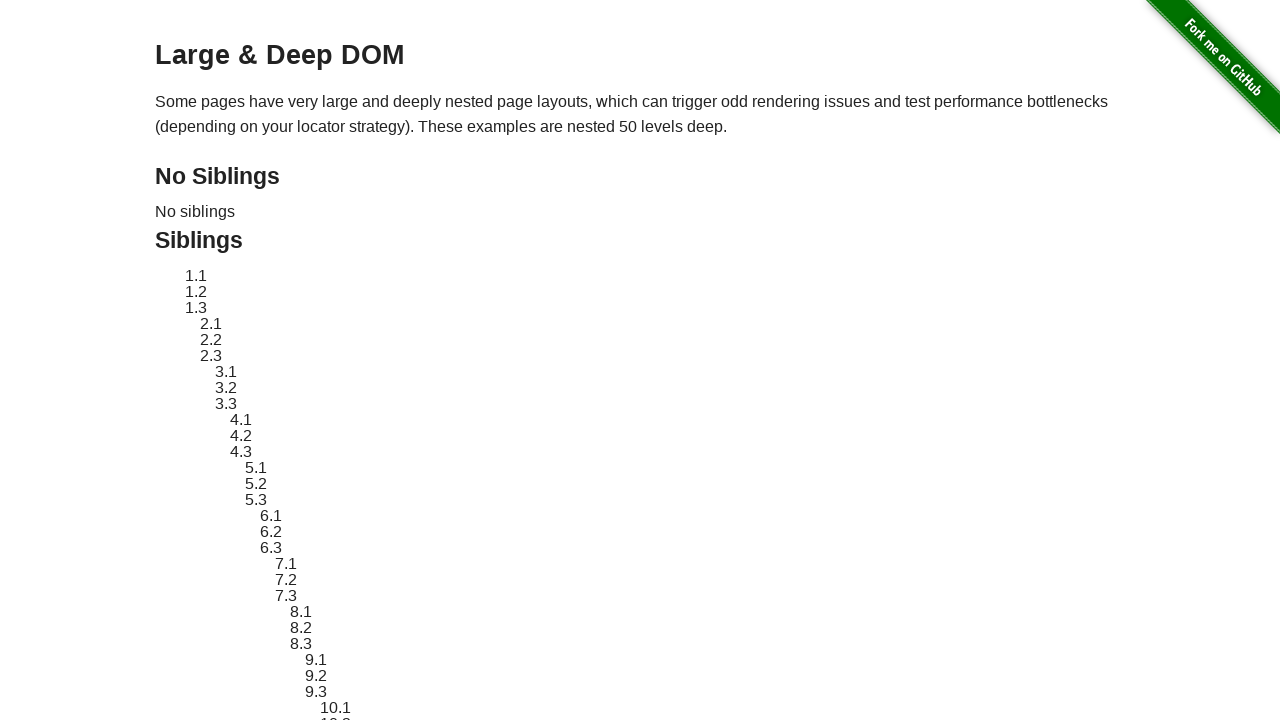

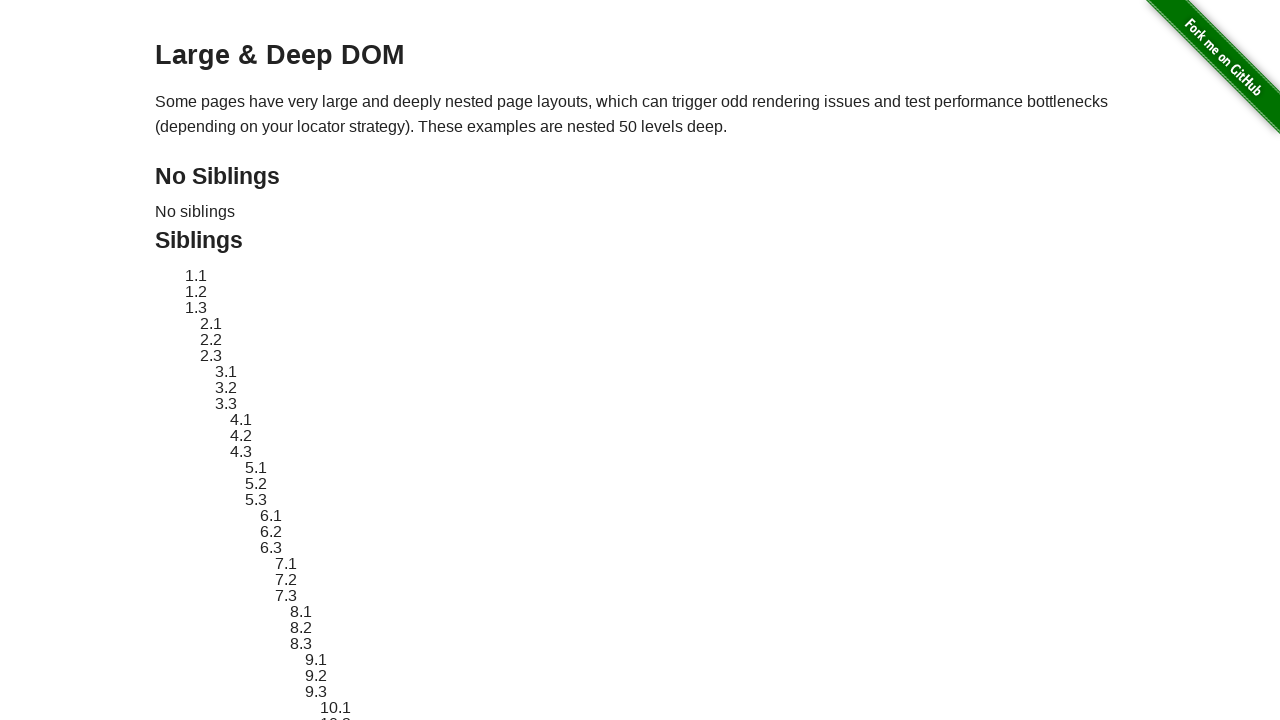